Tests signup functionality with unique credentials, filling username and password fields and verifying successful signup alert

Starting URL: https://www.demoblaze.com/

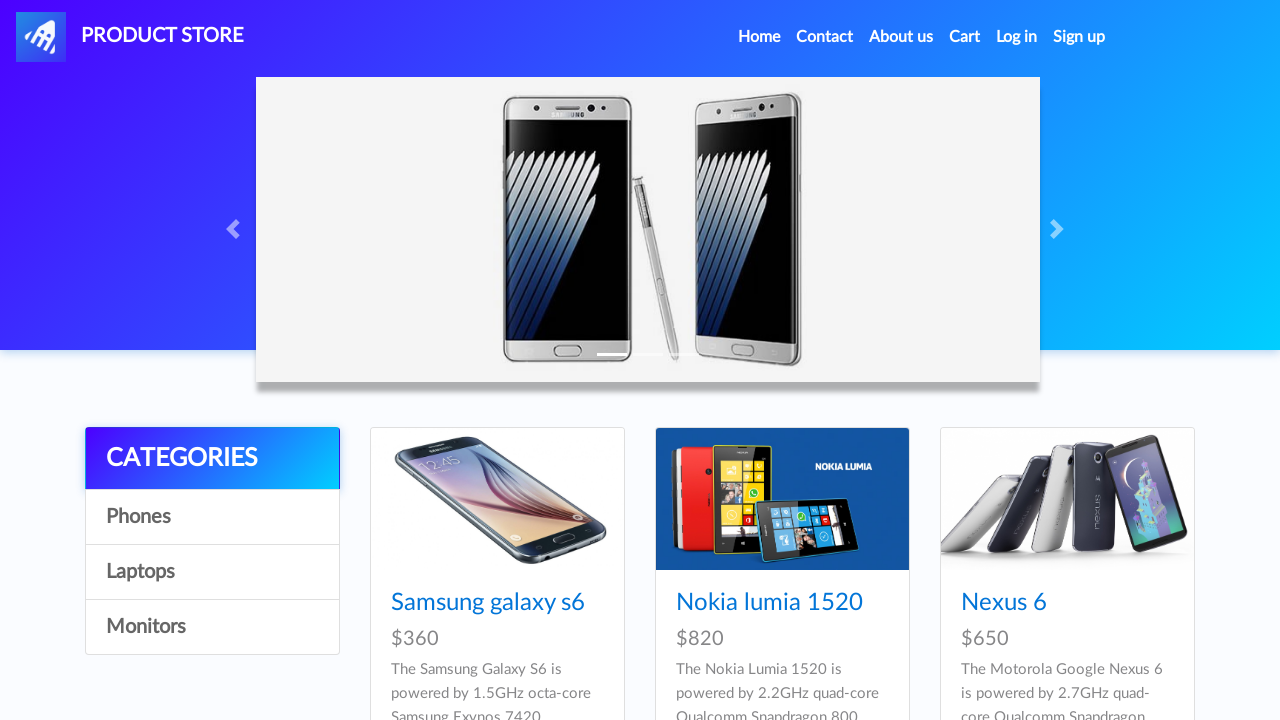

Clicked Sign up button to open signup modal at (1079, 37) on #signin2
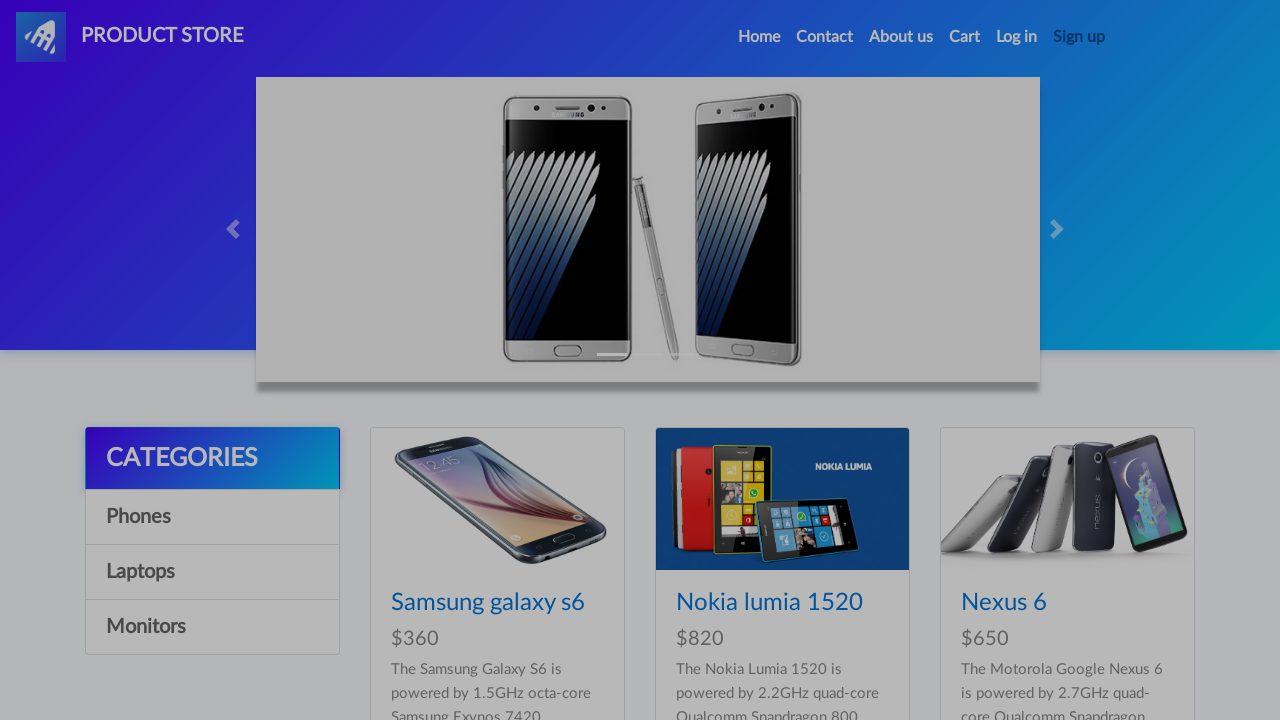

Waited 2000ms for signup modal to fully load
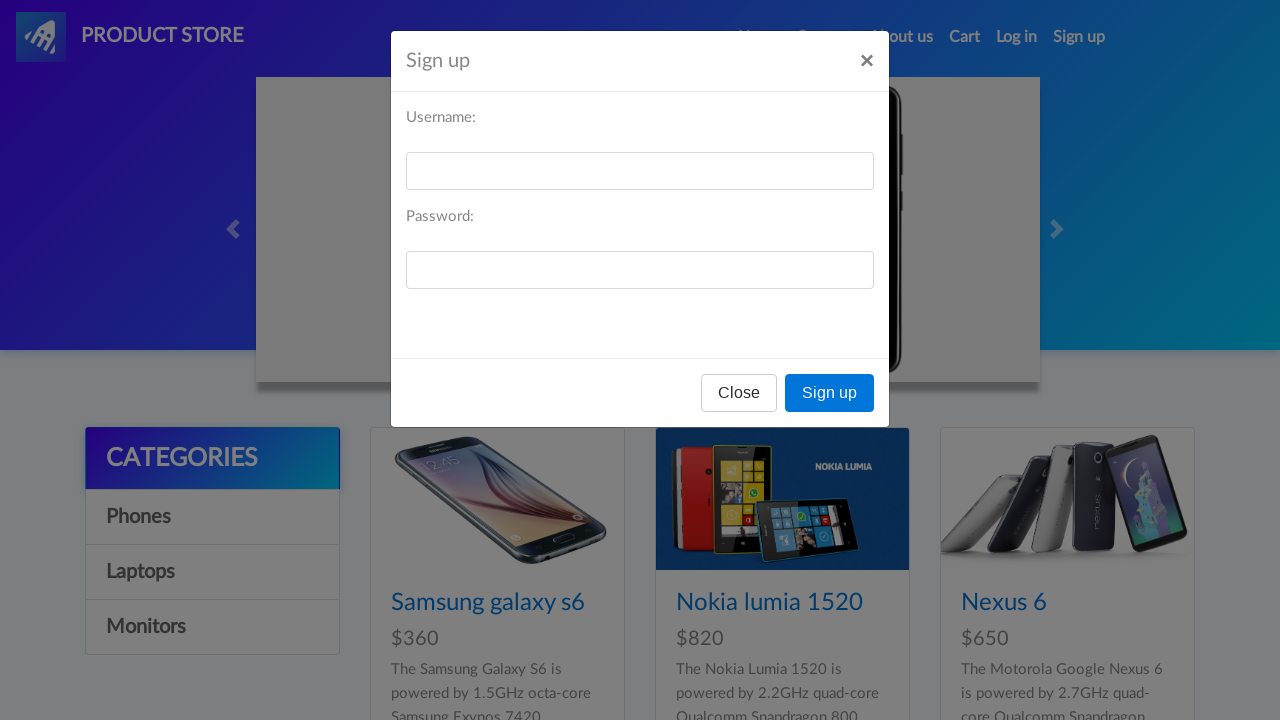

Generated unique username: user_5927d
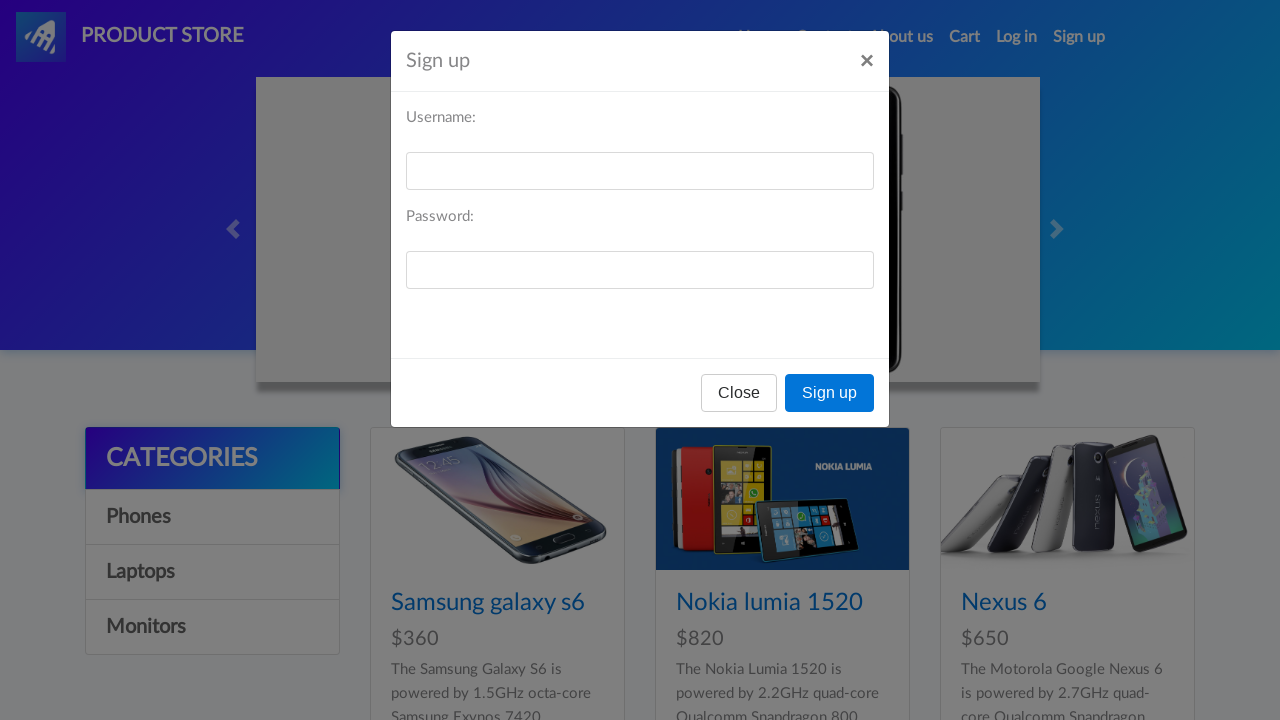

Filled username field with 'user_5927d' on #sign-username
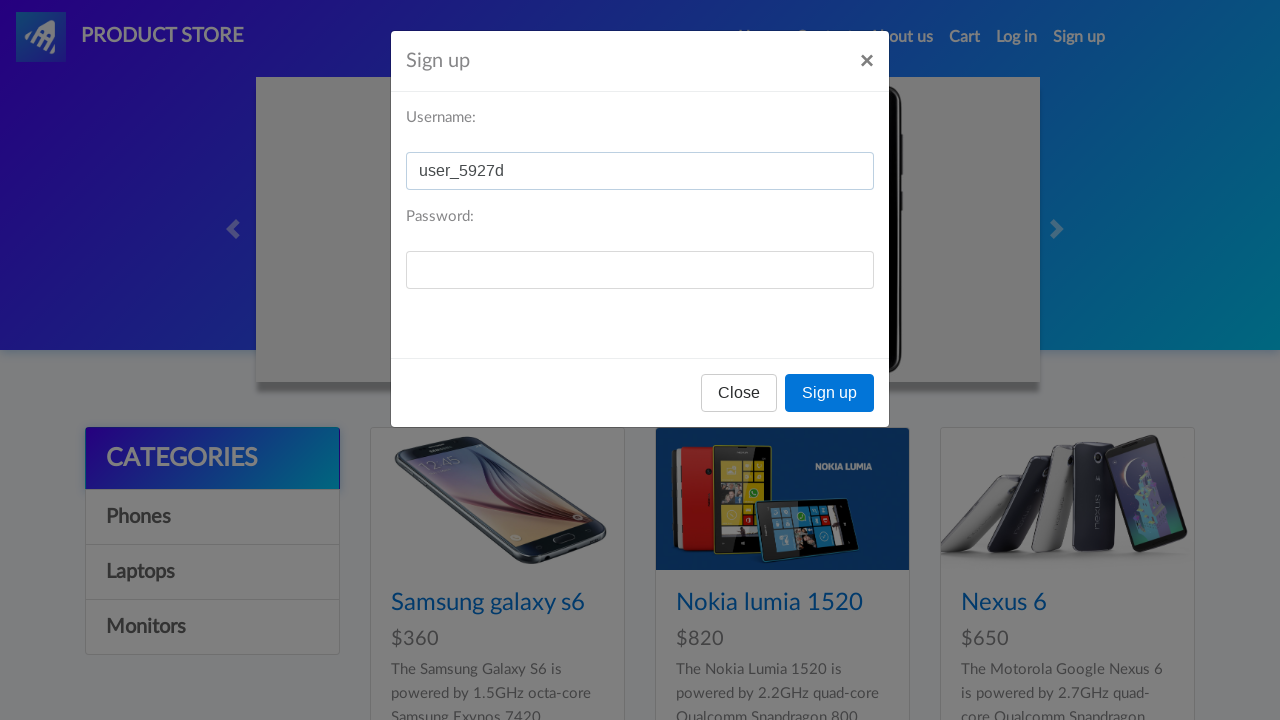

Filled password field with 'Test@123' on #sign-password
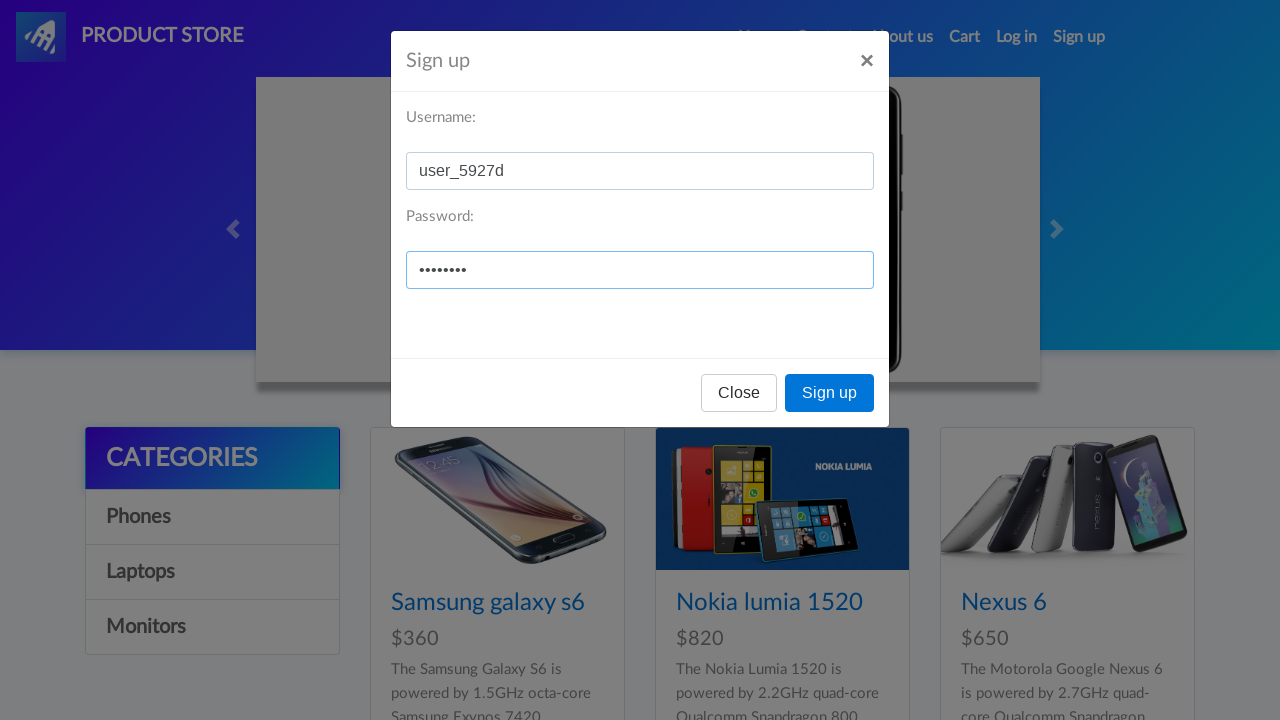

Clicked Sign up button to submit signup form at (830, 393) on button:has-text('Sign up')
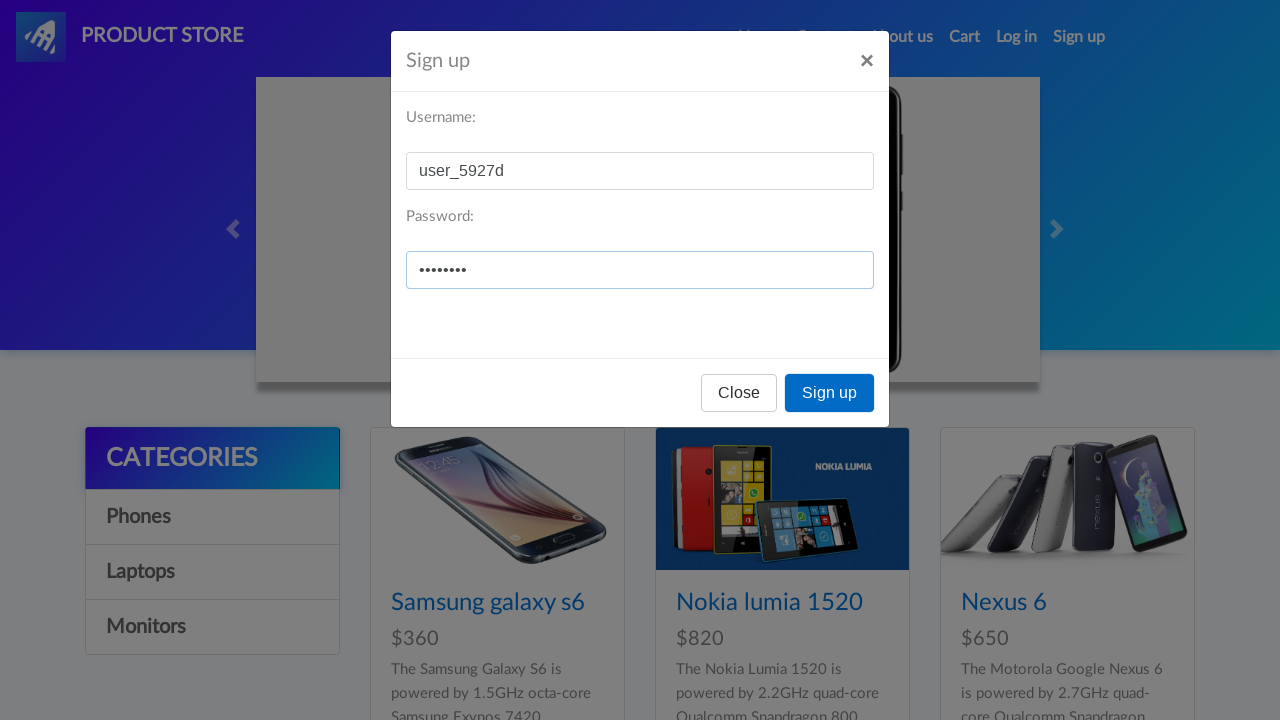

Waited 2000ms for signup form submission to process
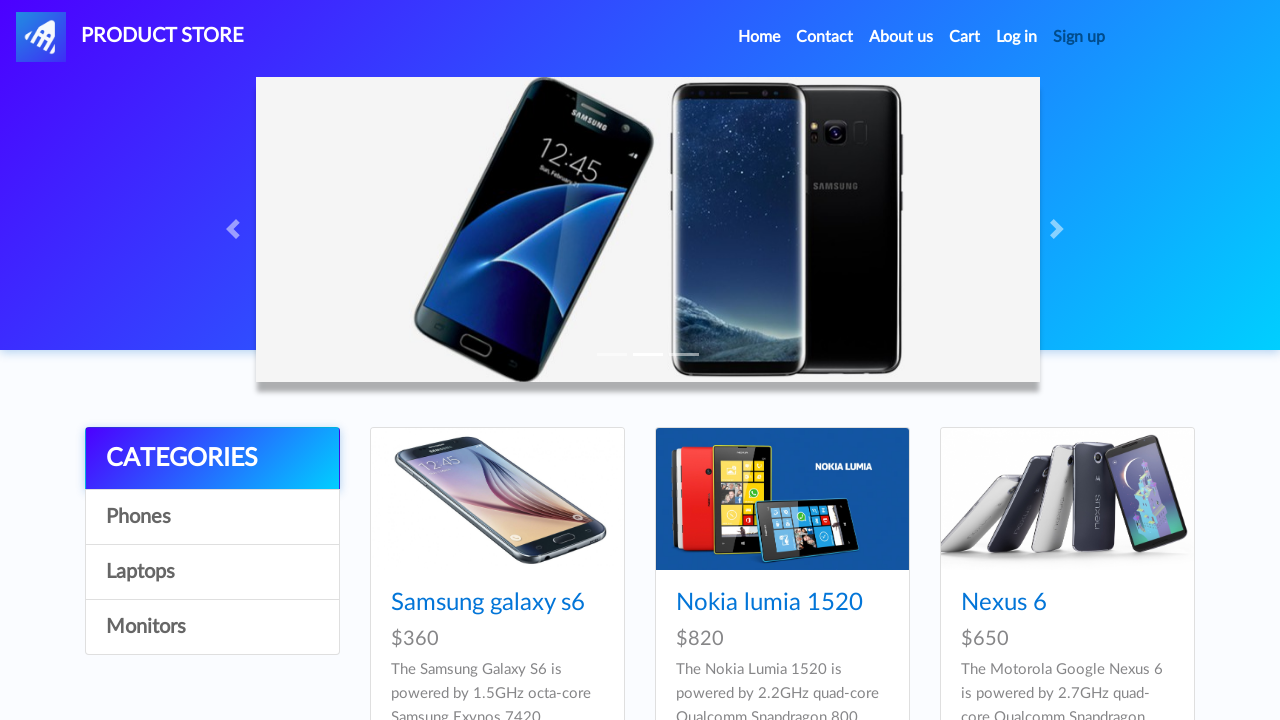

Set up dialog handler to accept signup confirmation alert
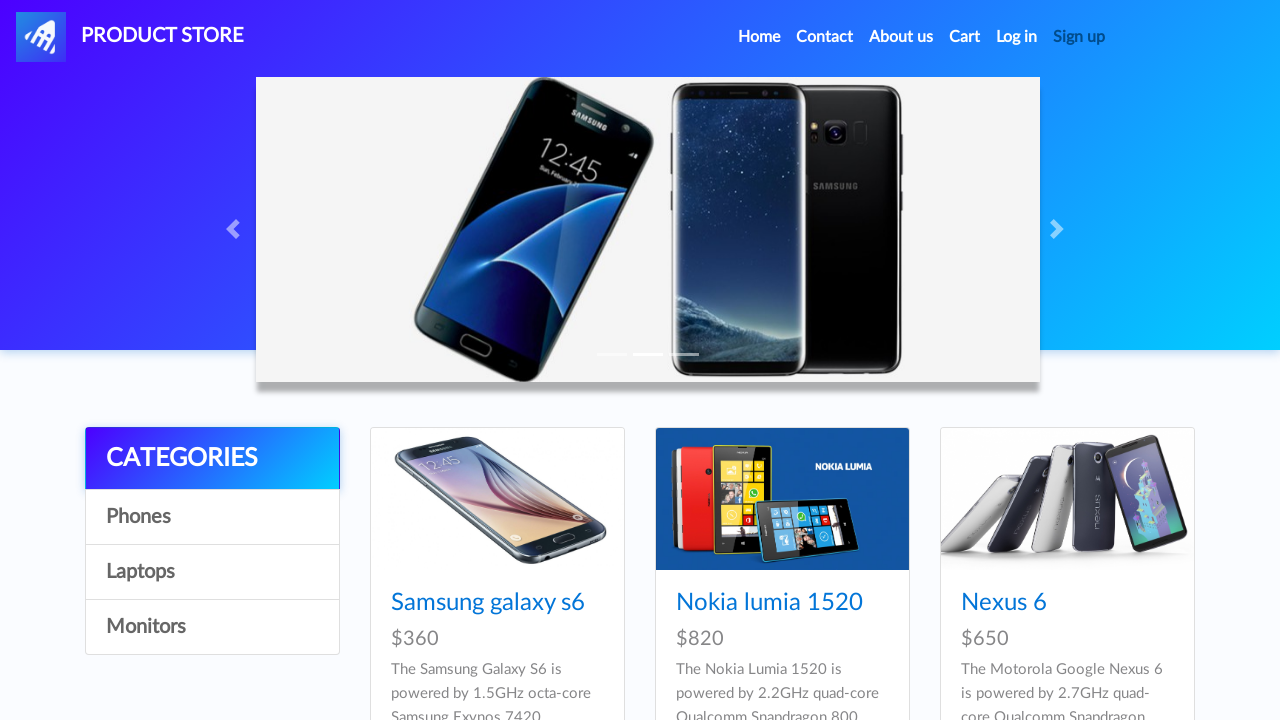

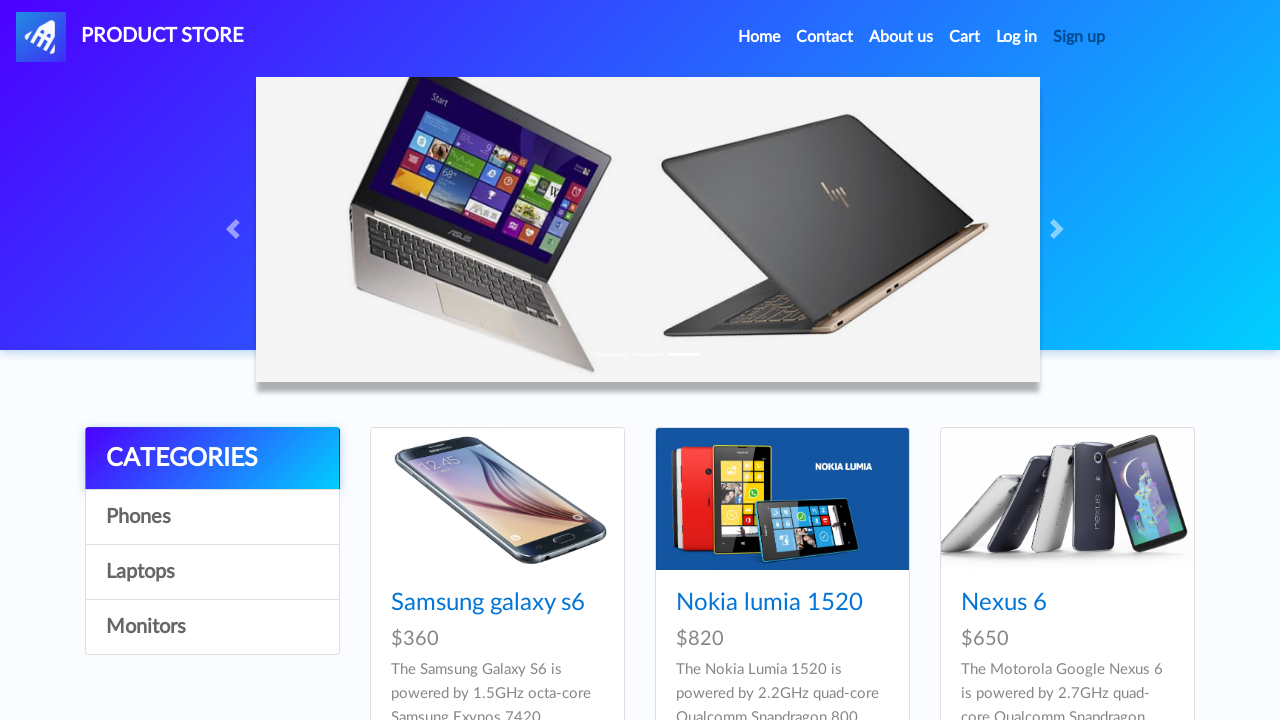